Tests that validation error messages appear when user submits contact form without filling mandatory fields

Starting URL: http://jupiter.cloud.planittesting.com

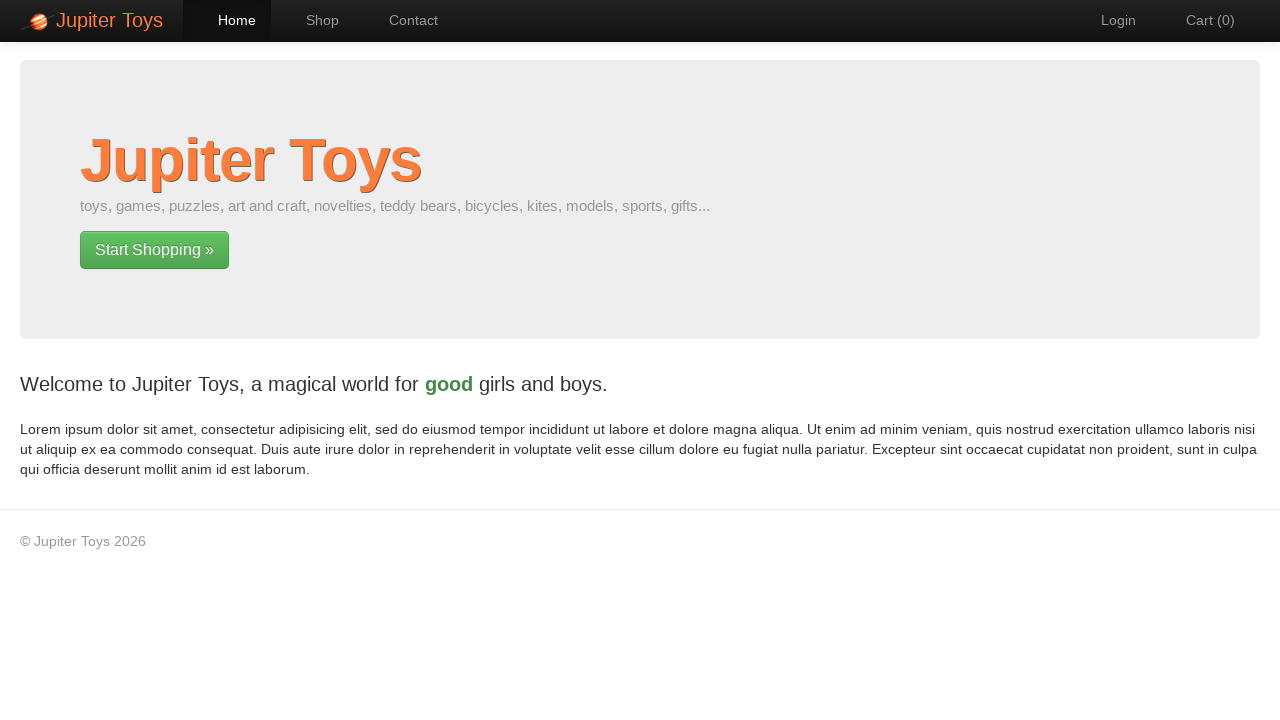

Clicked on contact navigation link at (404, 20) on #nav-contact
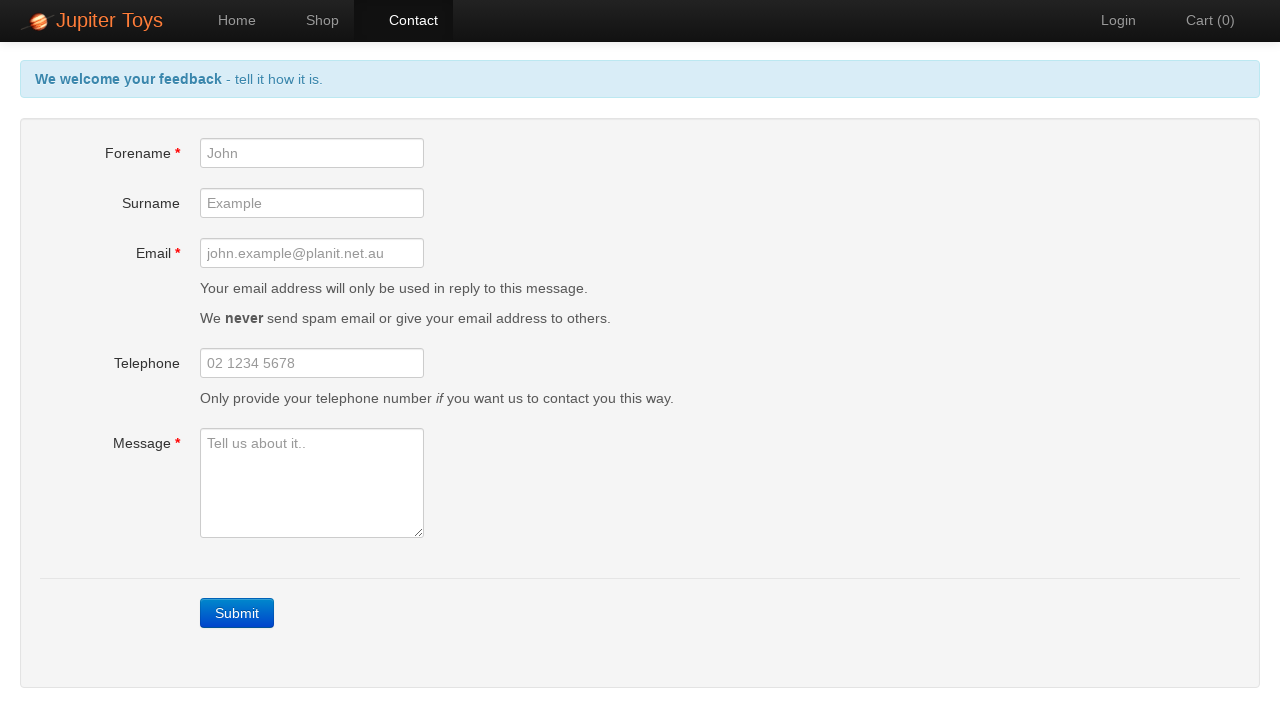

Clicked submit button without filling any mandatory fields at (237, 613) on internal:role=link[name="Submit"i]
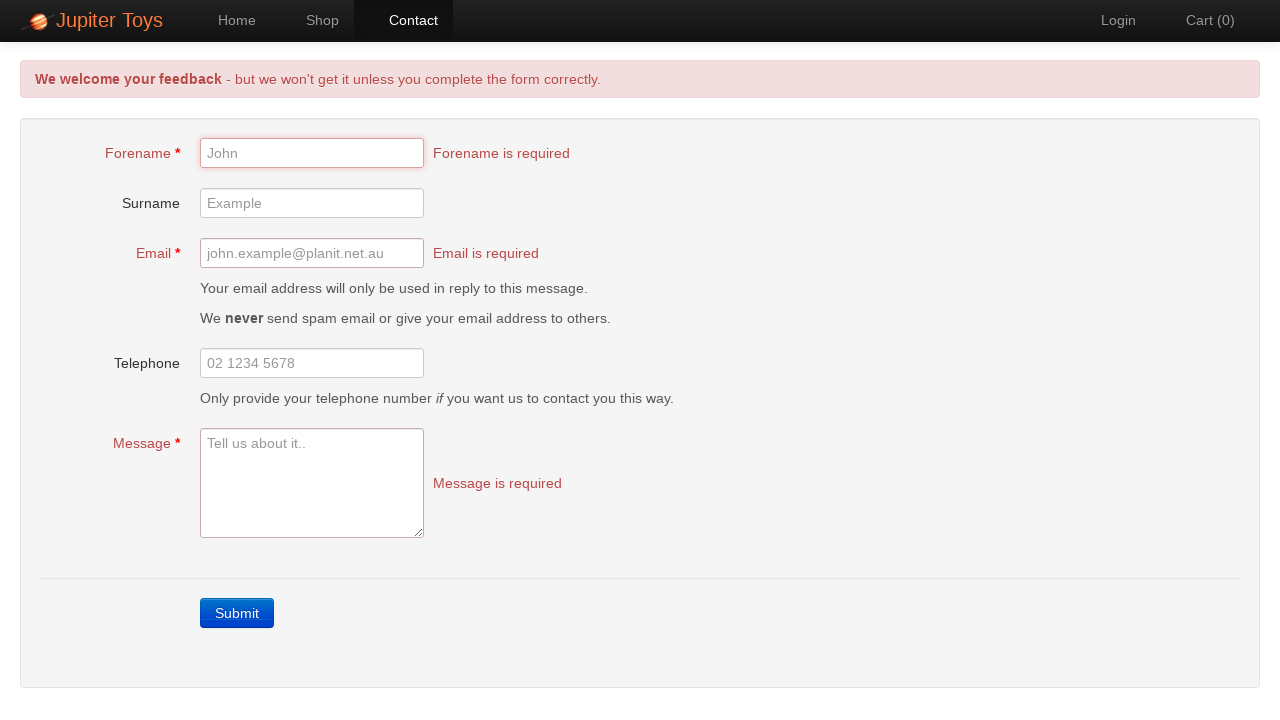

Forename error message appeared
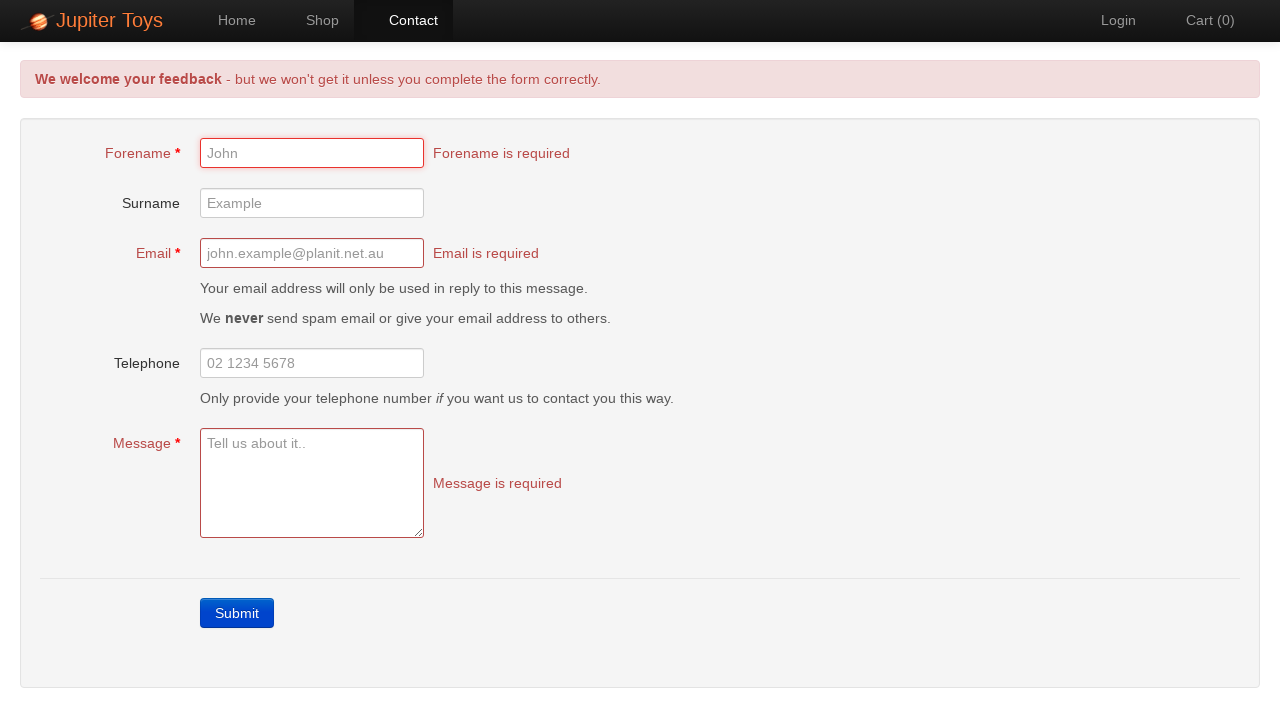

Email error message appeared
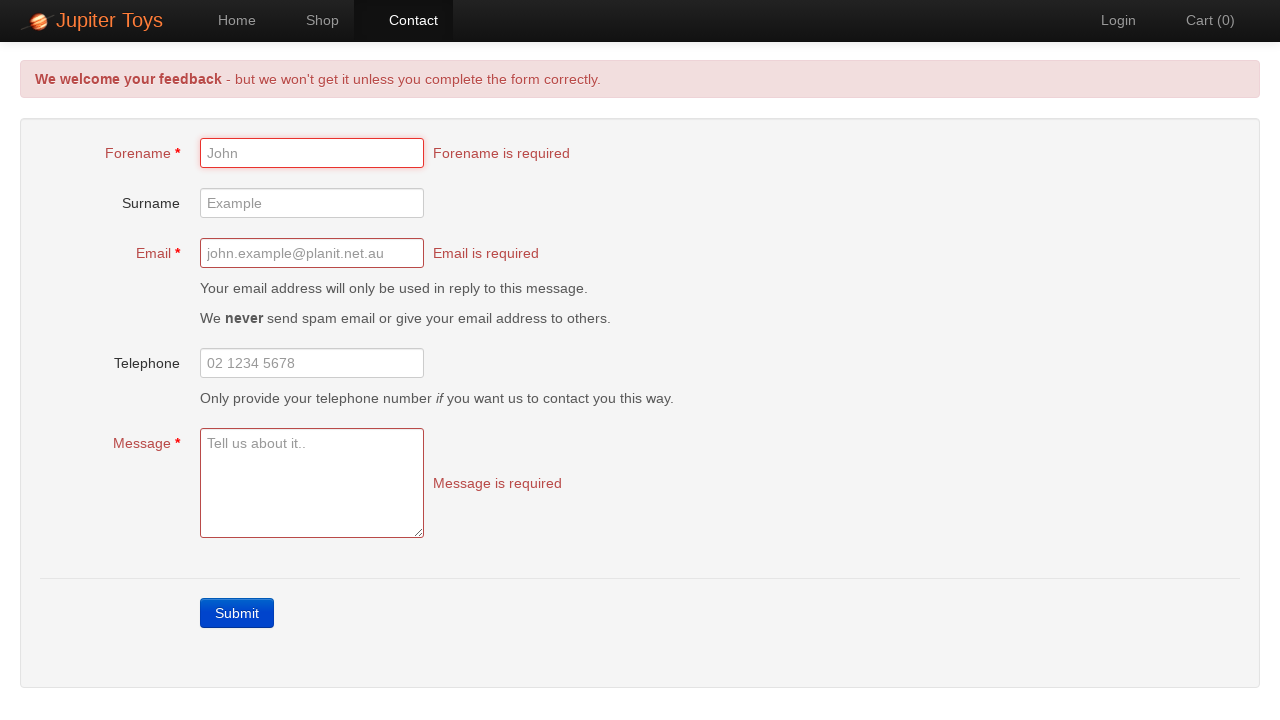

Message error message appeared
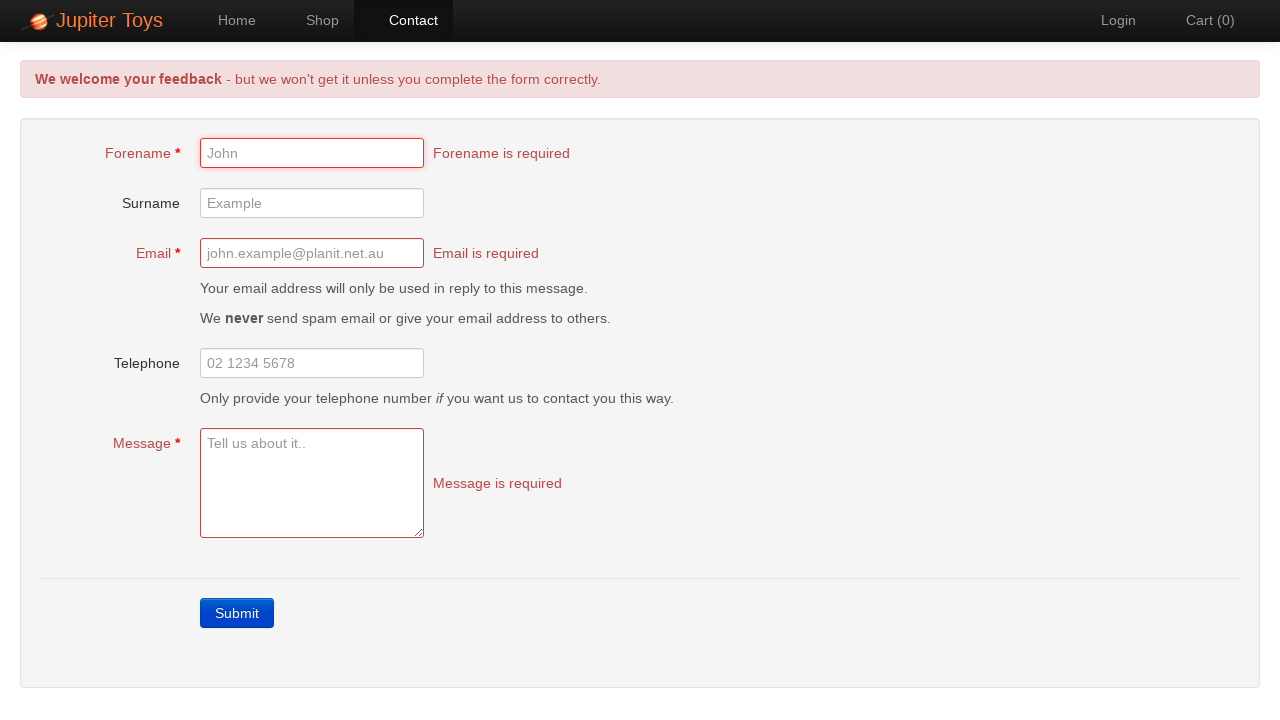

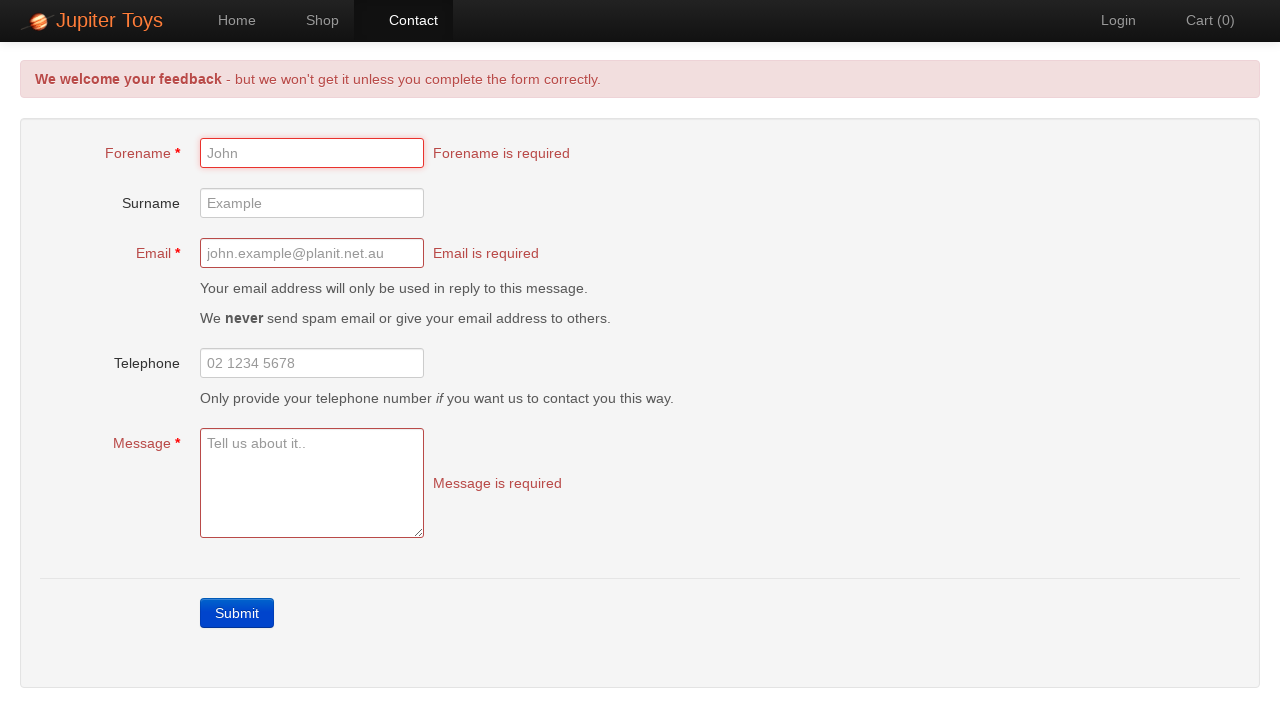